Tests navigation to the registration page by clicking the registration link

Starting URL: https://b2c.passport.rt.ru/

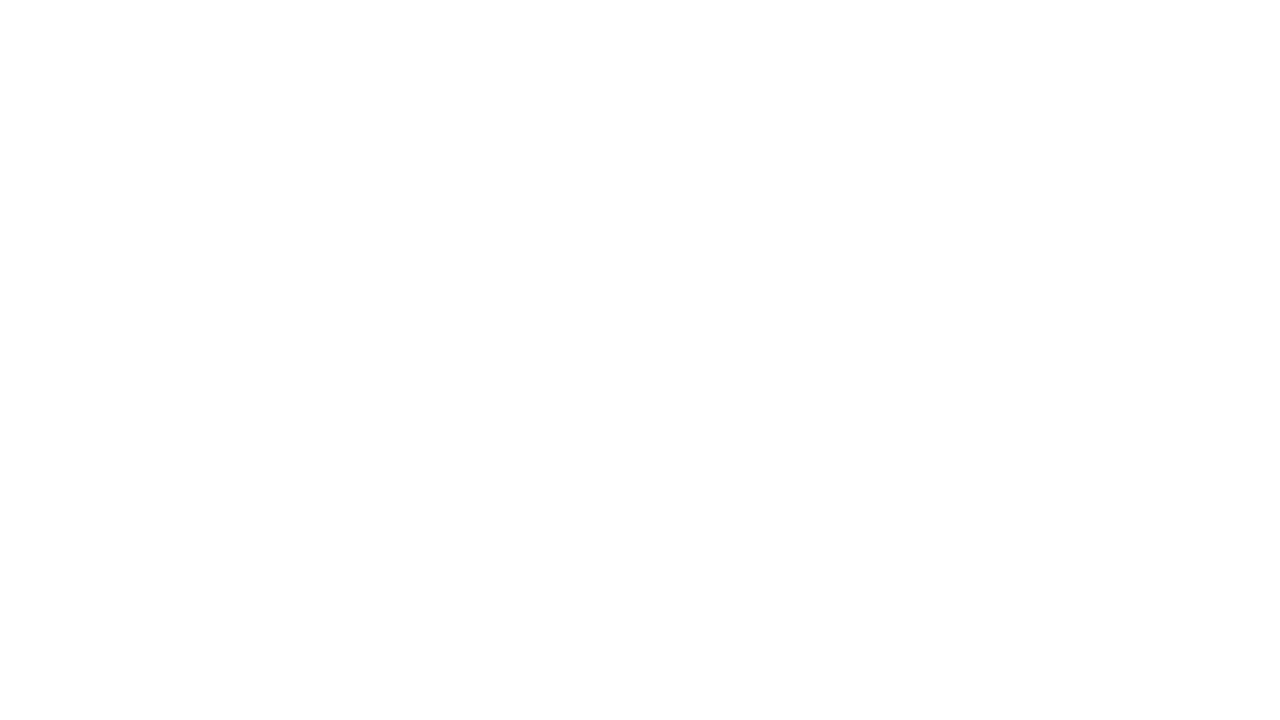

Clicked registration link at (1010, 656) on #kc-register
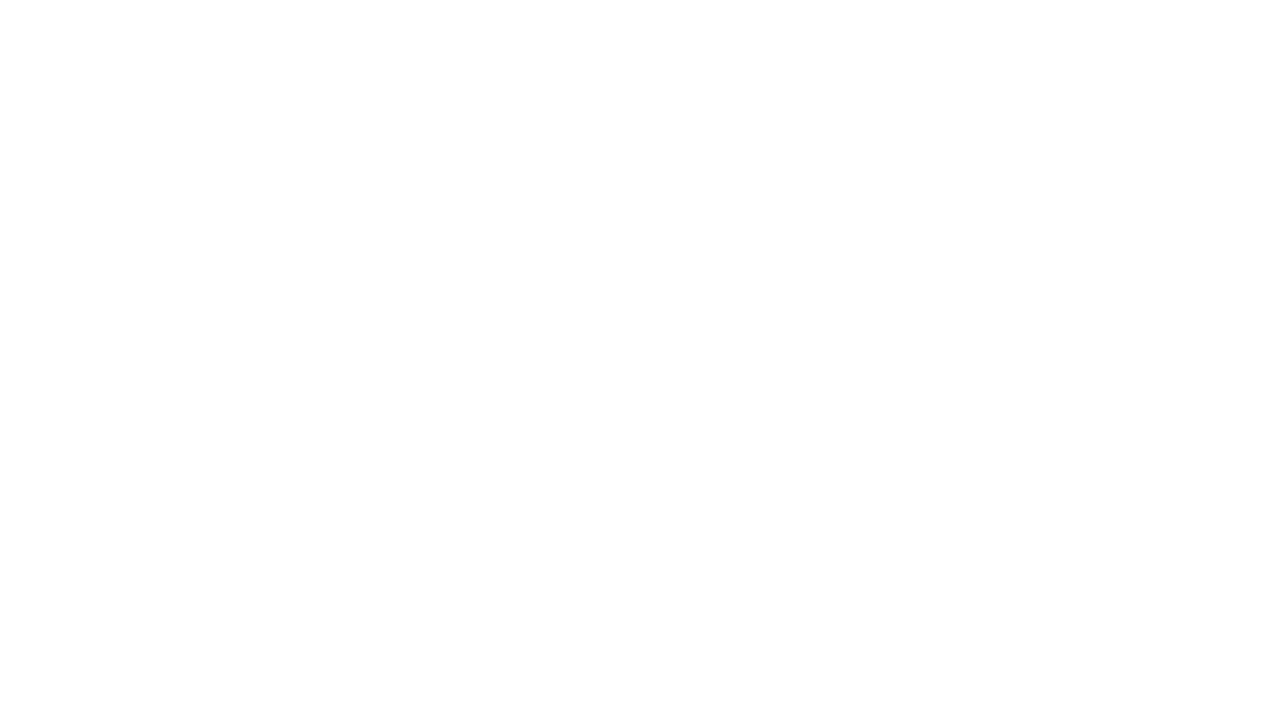

Page load completed
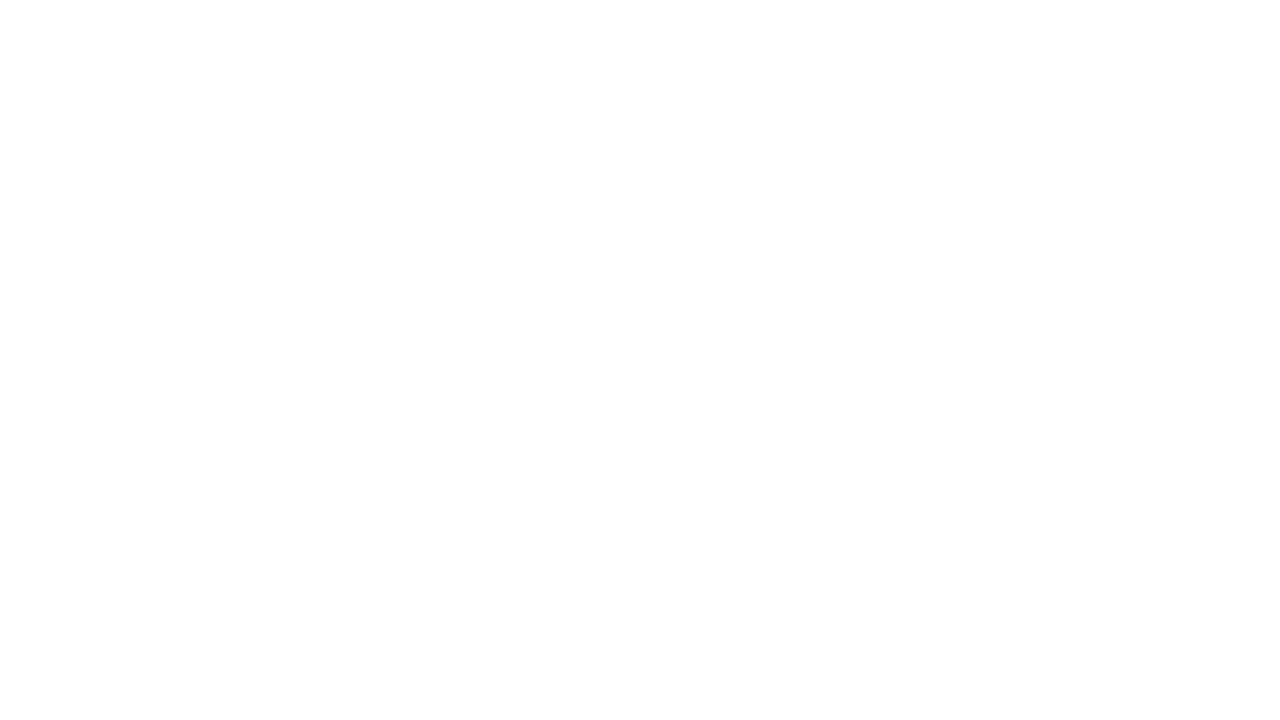

Located form header element
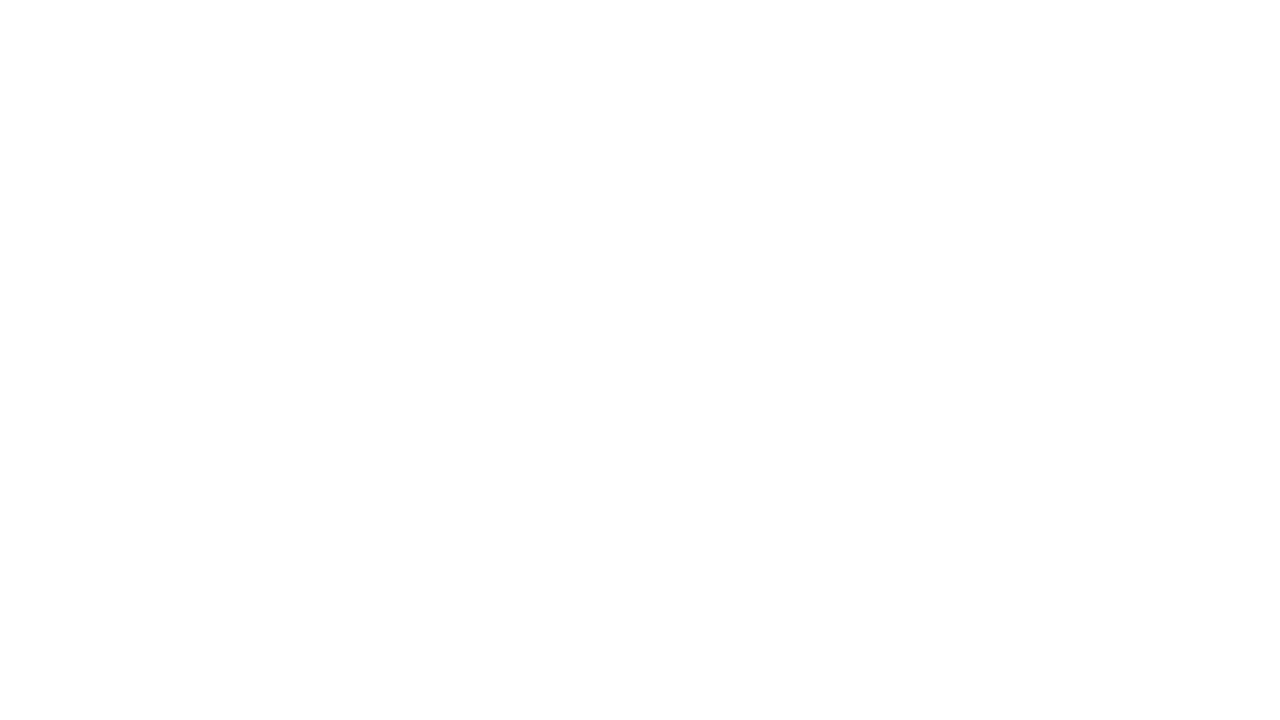

Verified form header text equals 'Регистрация'
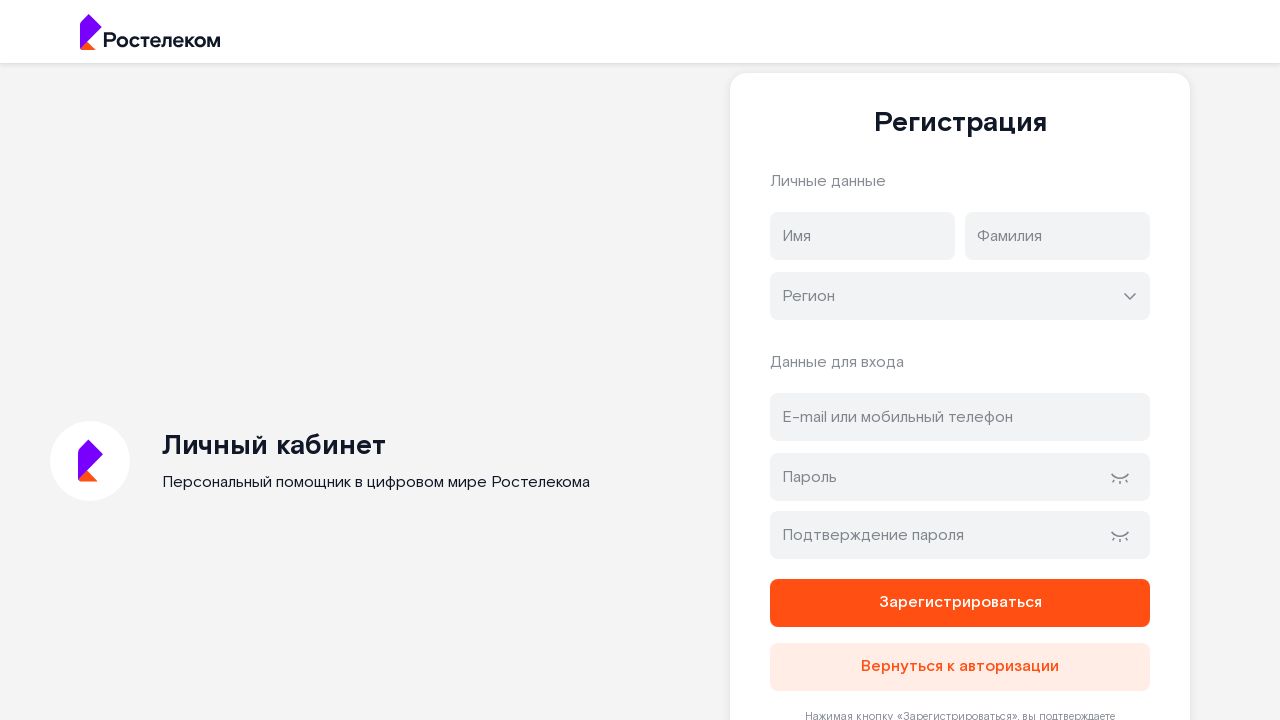

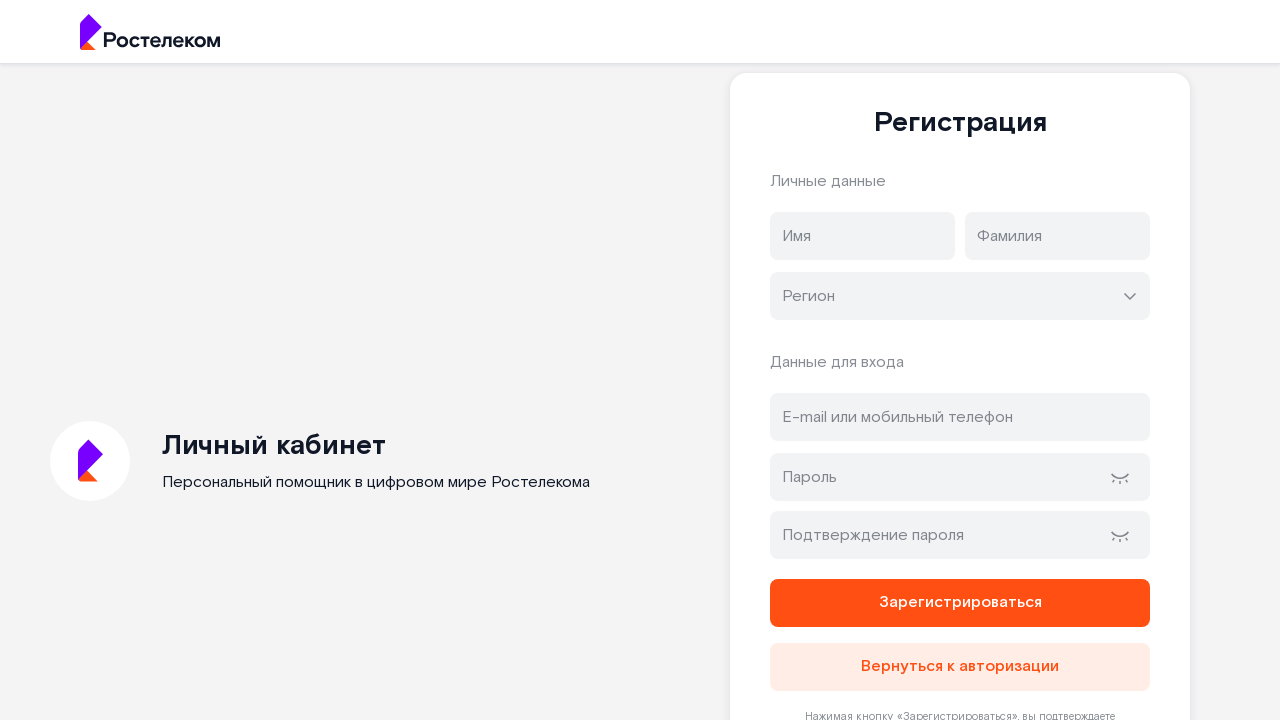